Tests filtering to display only completed items

Starting URL: https://demo.playwright.dev/todomvc

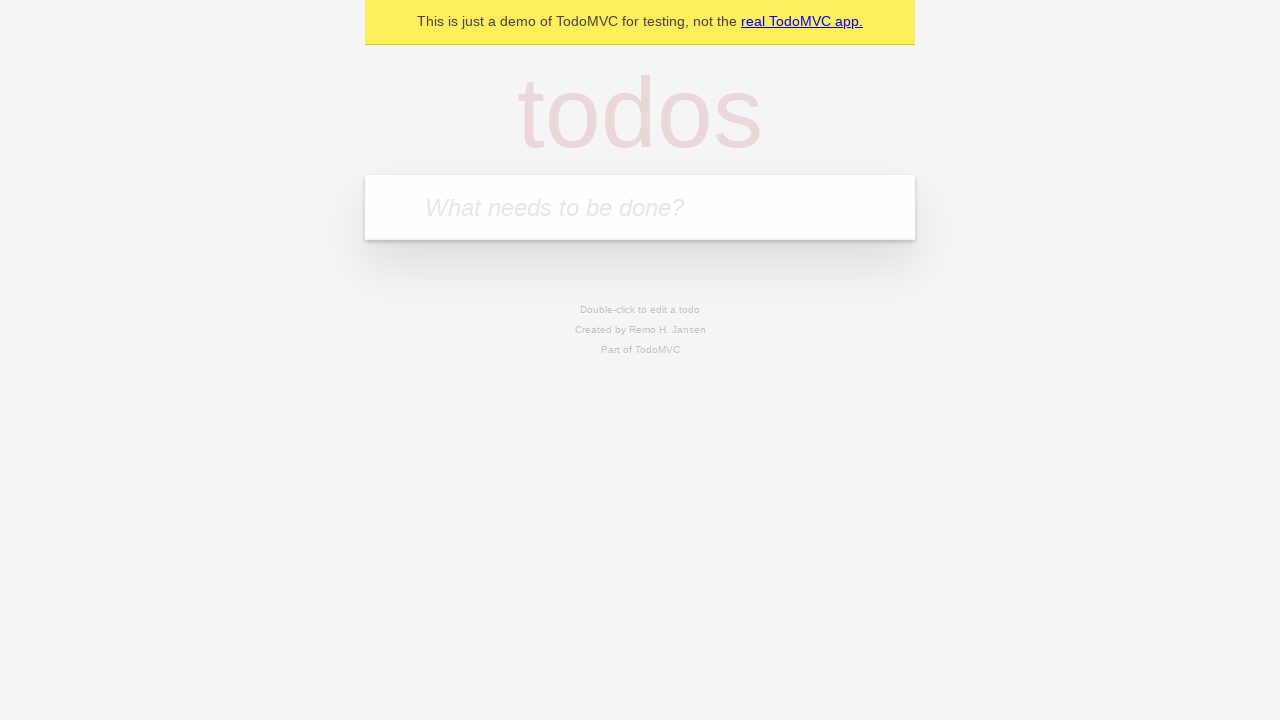

Filled new todo field with 'buy some cheese' on .new-todo
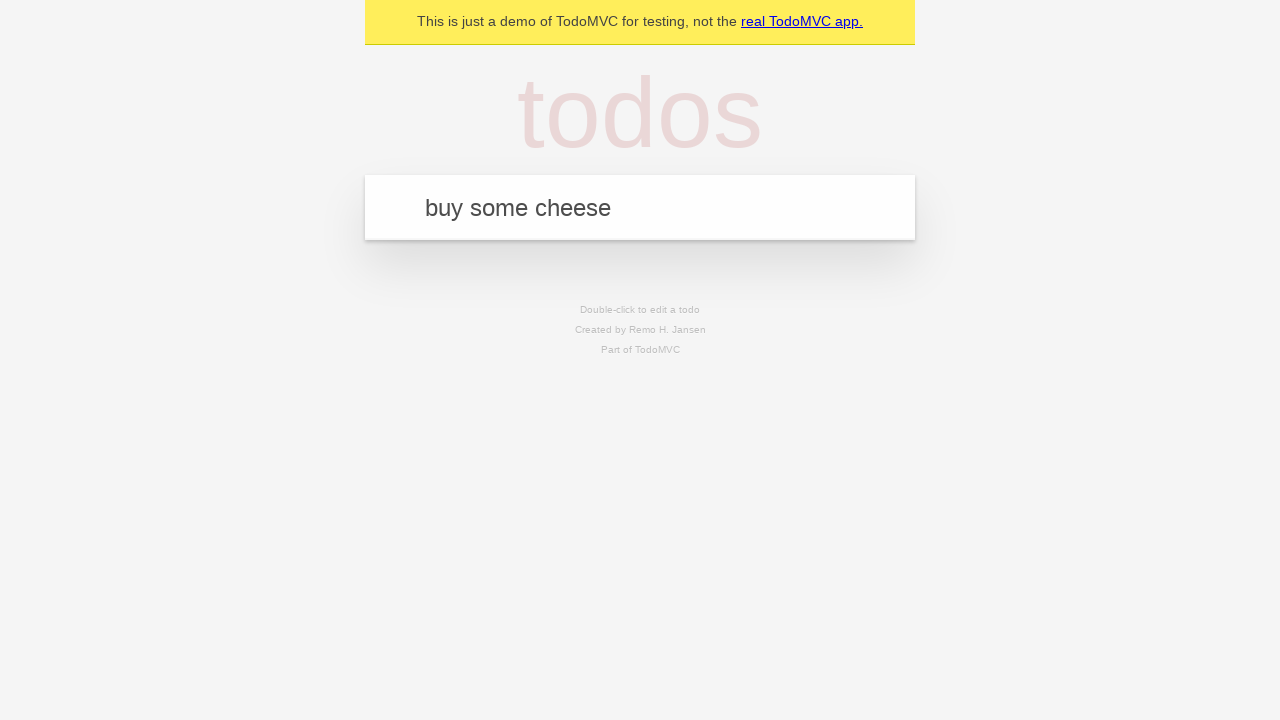

Pressed Enter to create first todo item on .new-todo
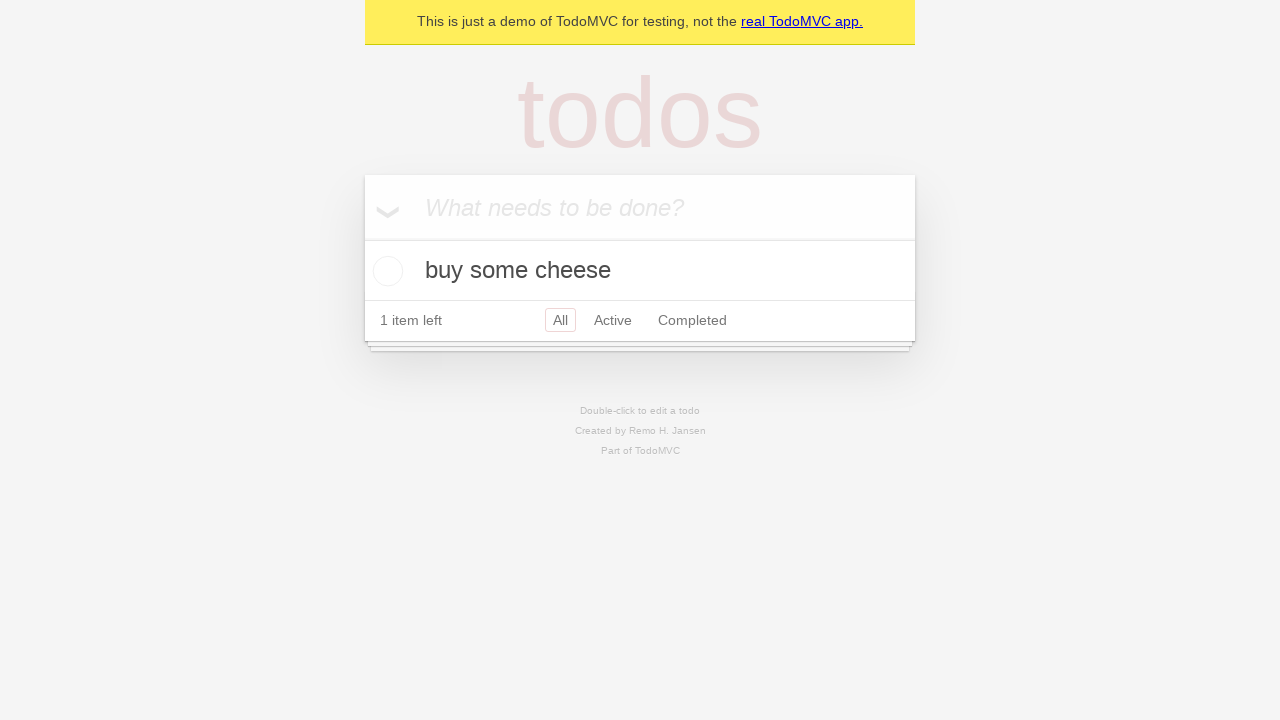

Filled new todo field with 'feed the cat' on .new-todo
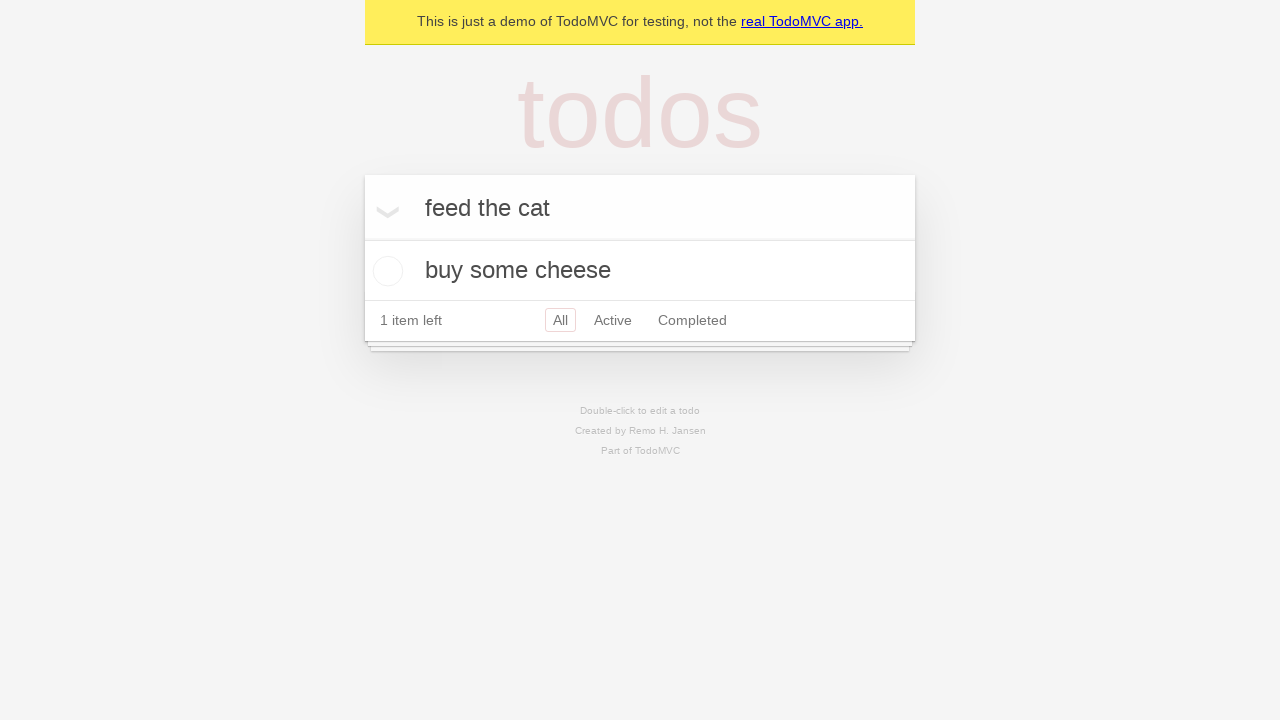

Pressed Enter to create second todo item on .new-todo
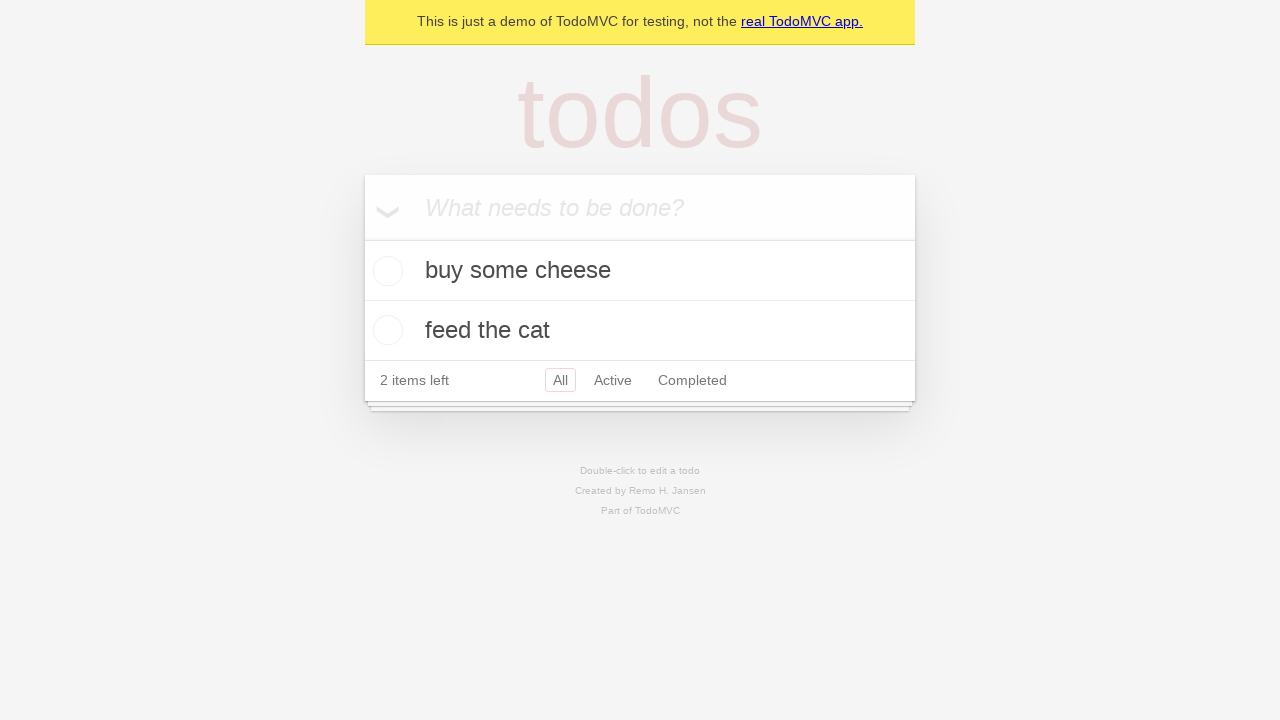

Filled new todo field with 'book a doctors appointment' on .new-todo
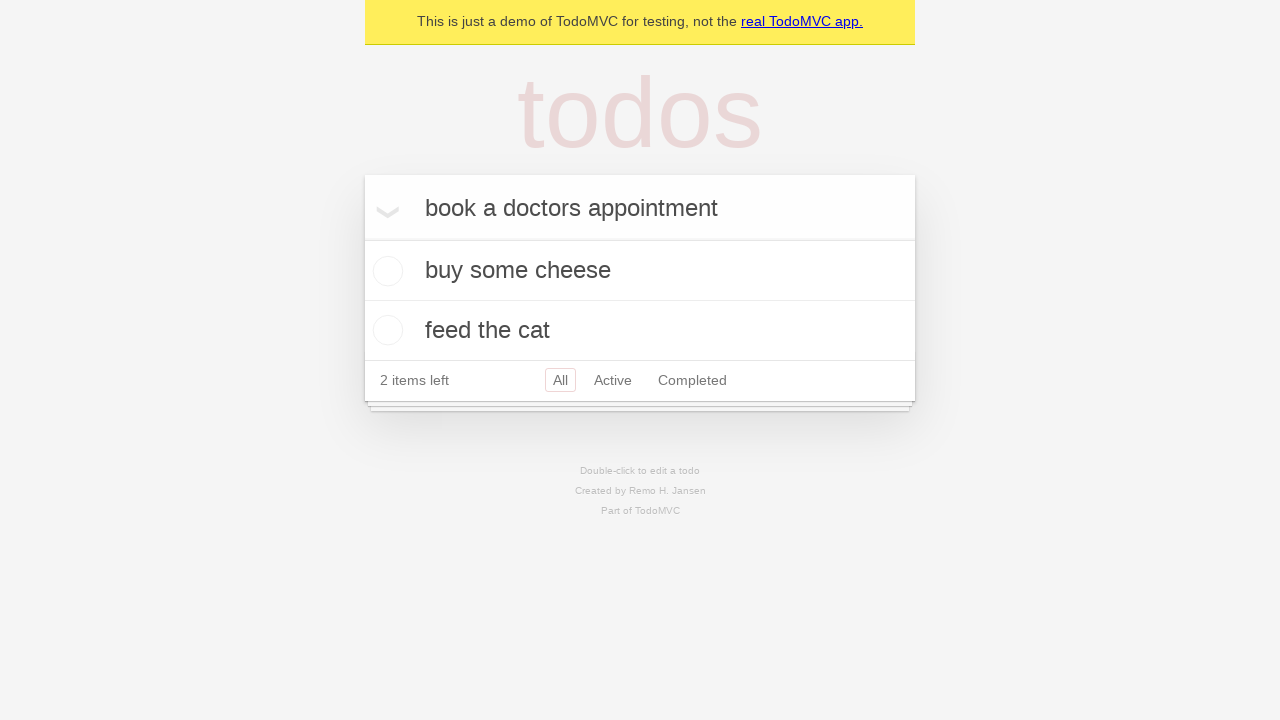

Pressed Enter to create third todo item on .new-todo
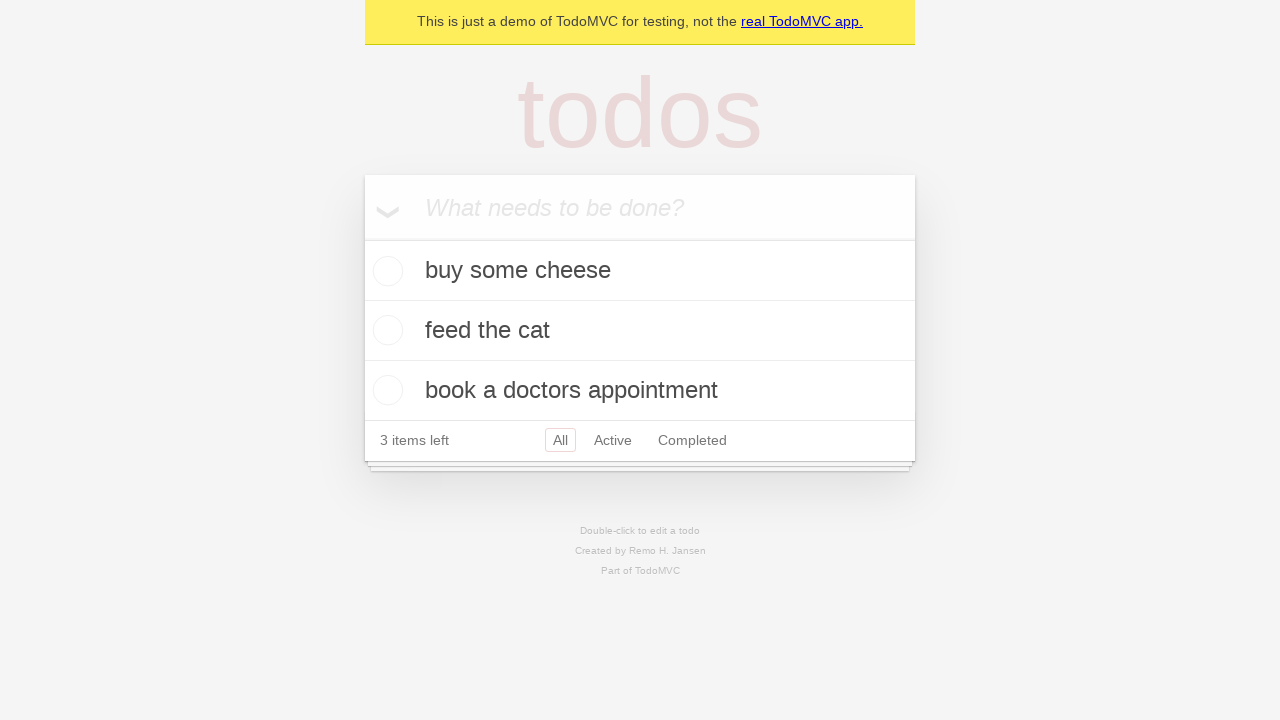

Waited for all three todo items to load
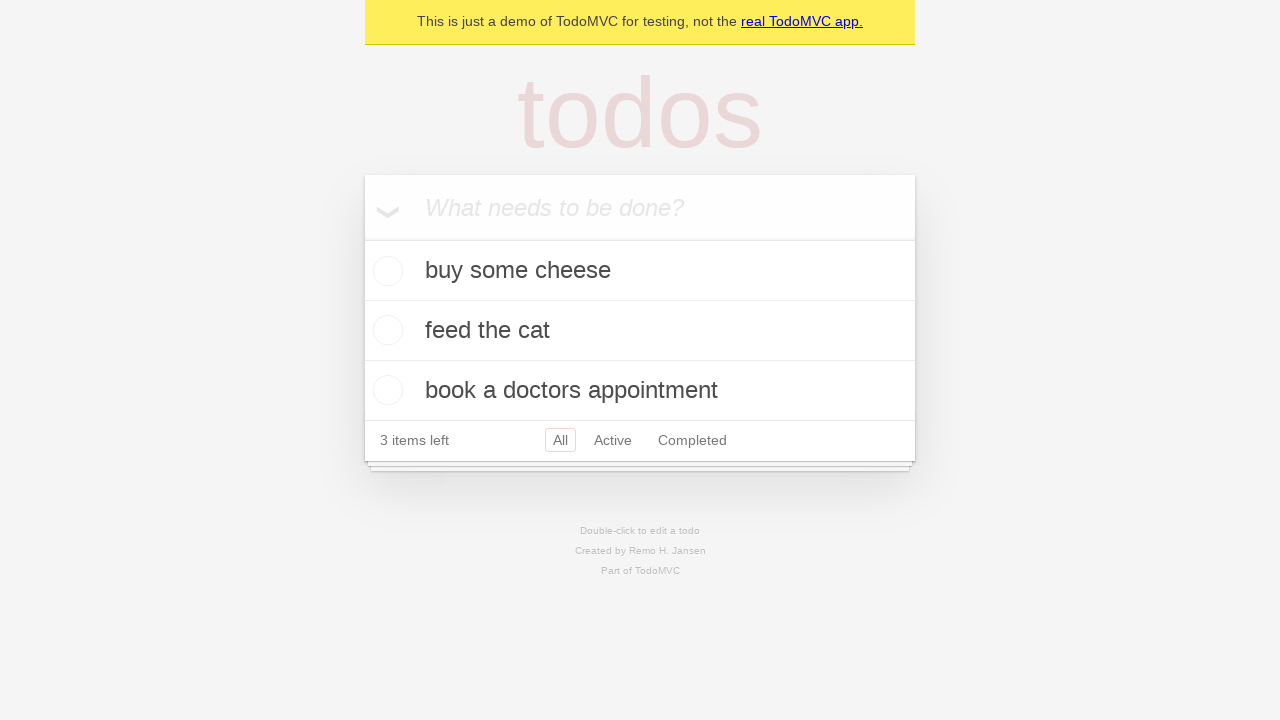

Checked the second todo item to mark it as completed at (385, 330) on .todo-list li .toggle >> nth=1
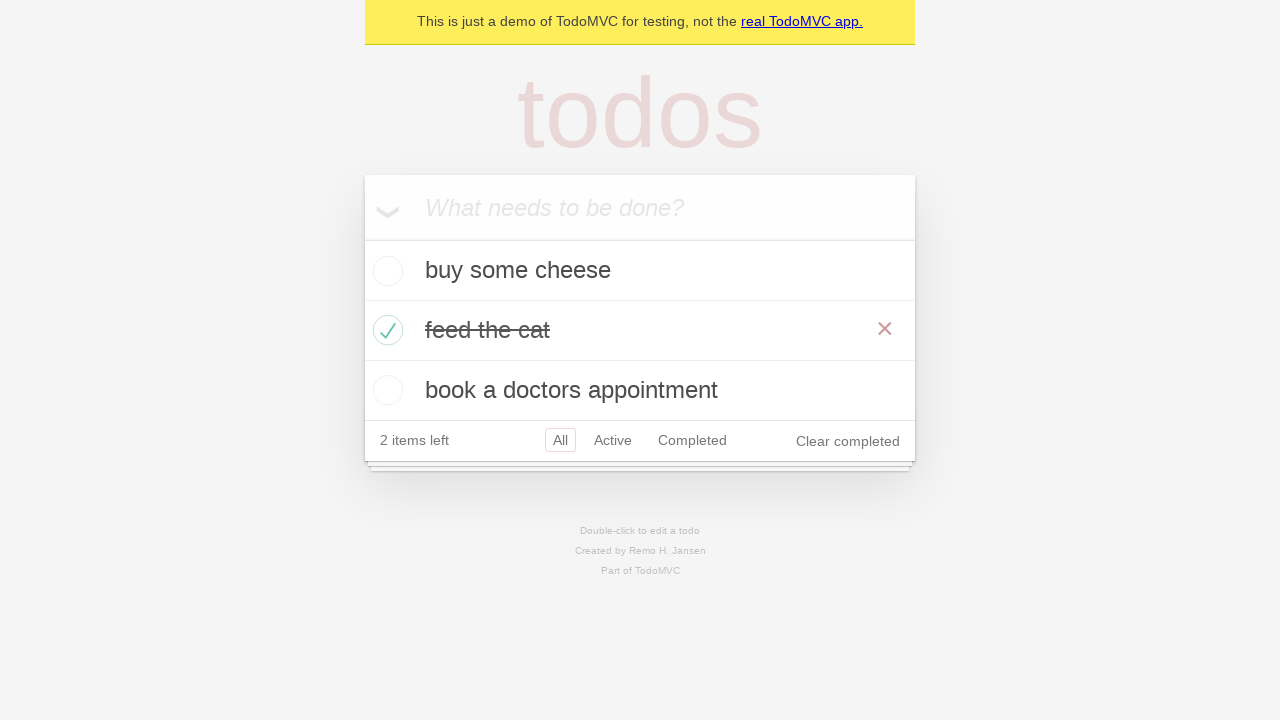

Clicked the Completed filter to display only completed items at (692, 440) on .filters >> text=Completed
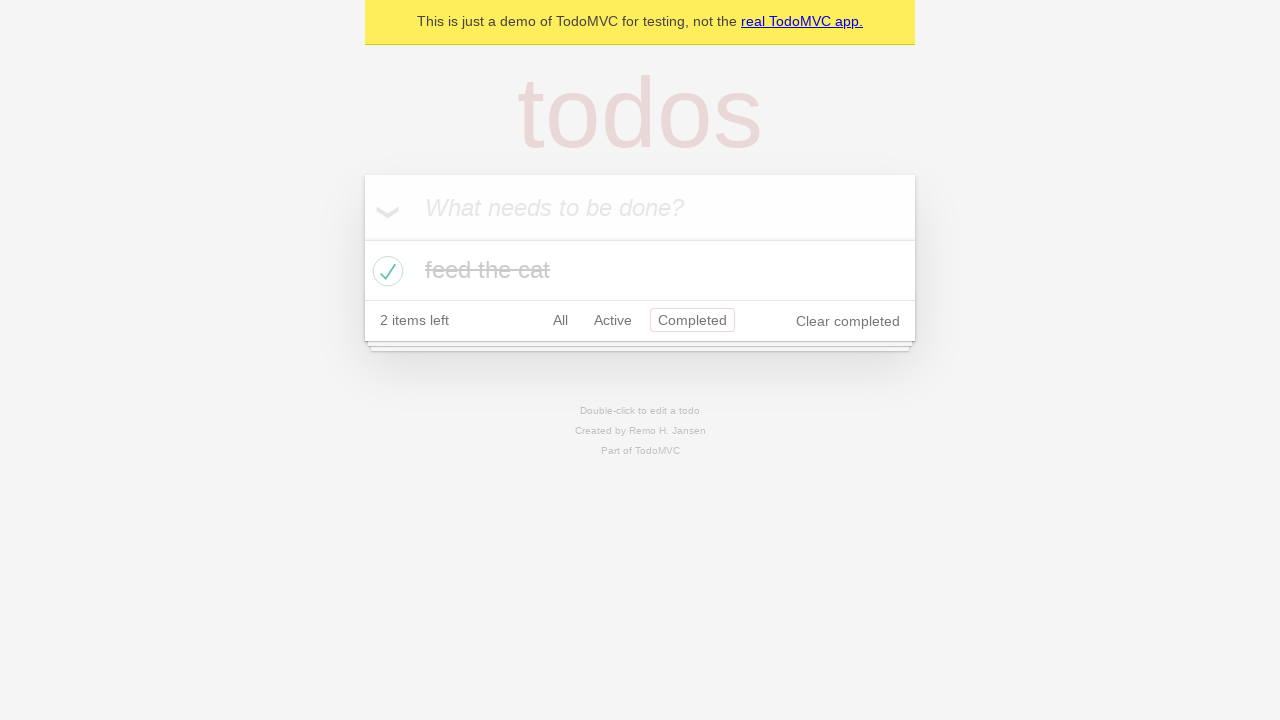

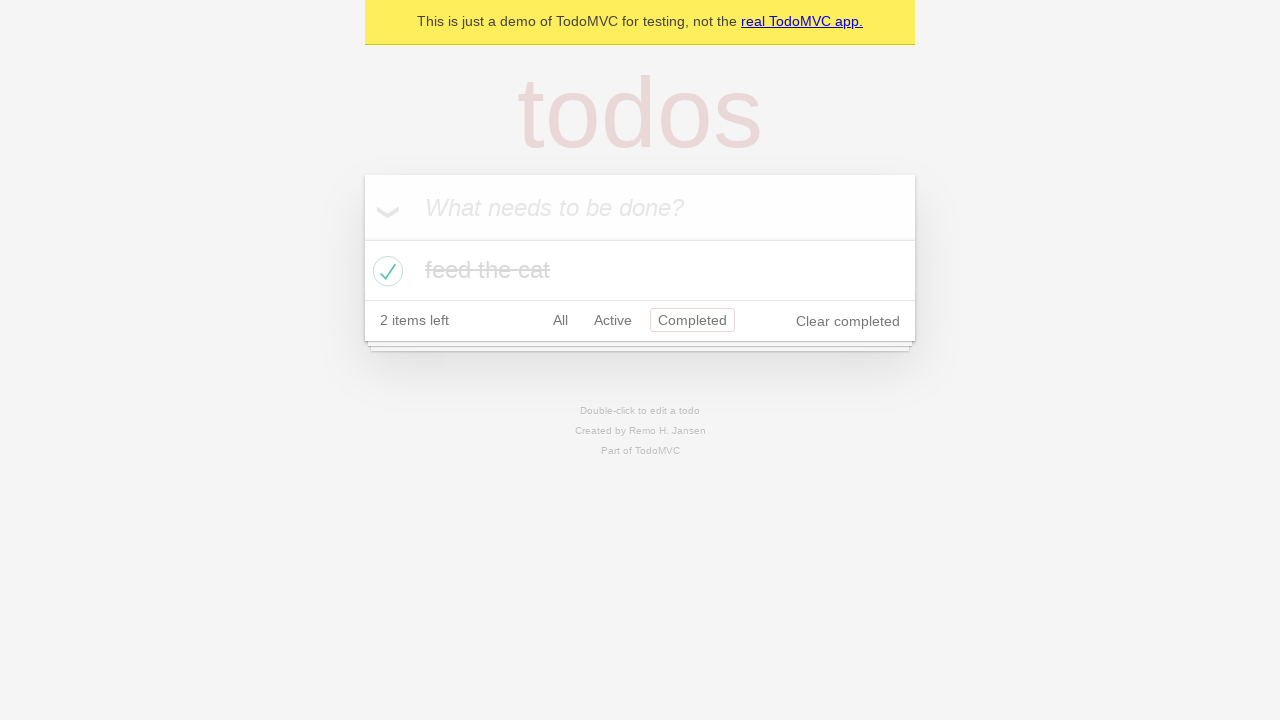